Tests various button interactions on a practice page including clicking buttons, checking button states (enabled/disabled), hovering over buttons to observe color changes, clicking image buttons, and counting rounded buttons.

Starting URL: https://leafground.com/button.xhtml

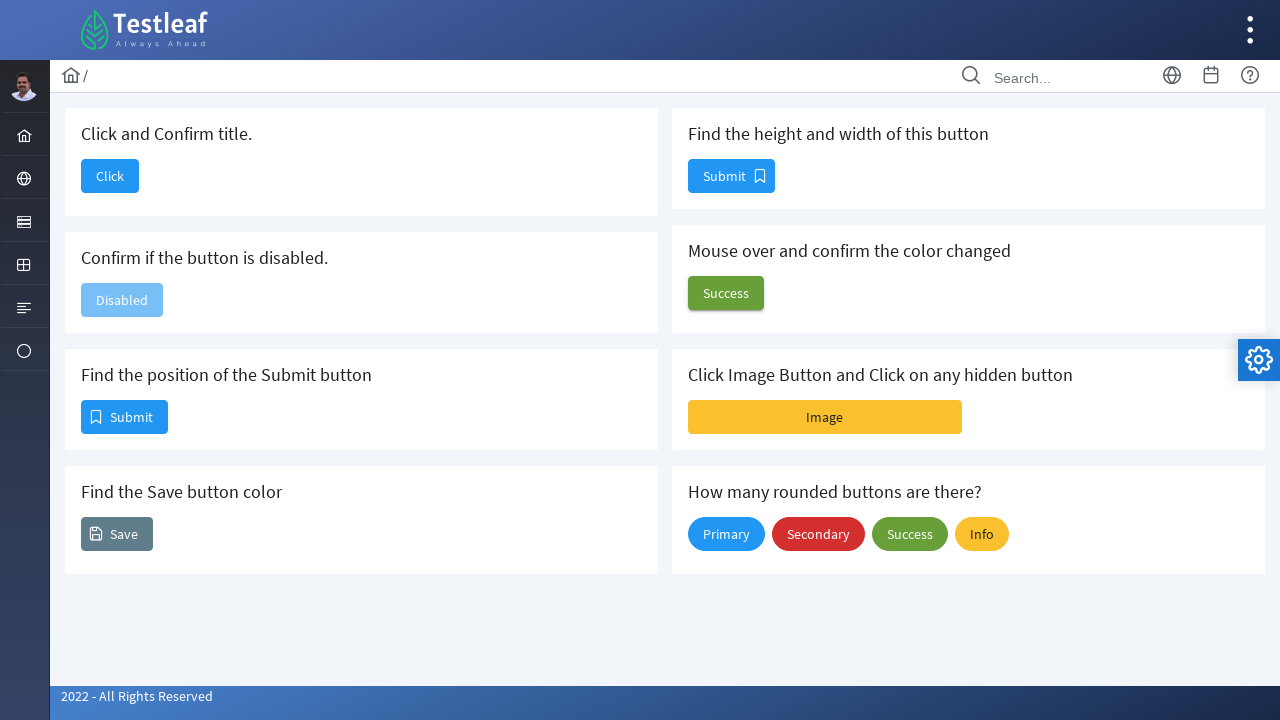

Clicked the first button at (110, 176) on button#j_idt88\:j_idt90
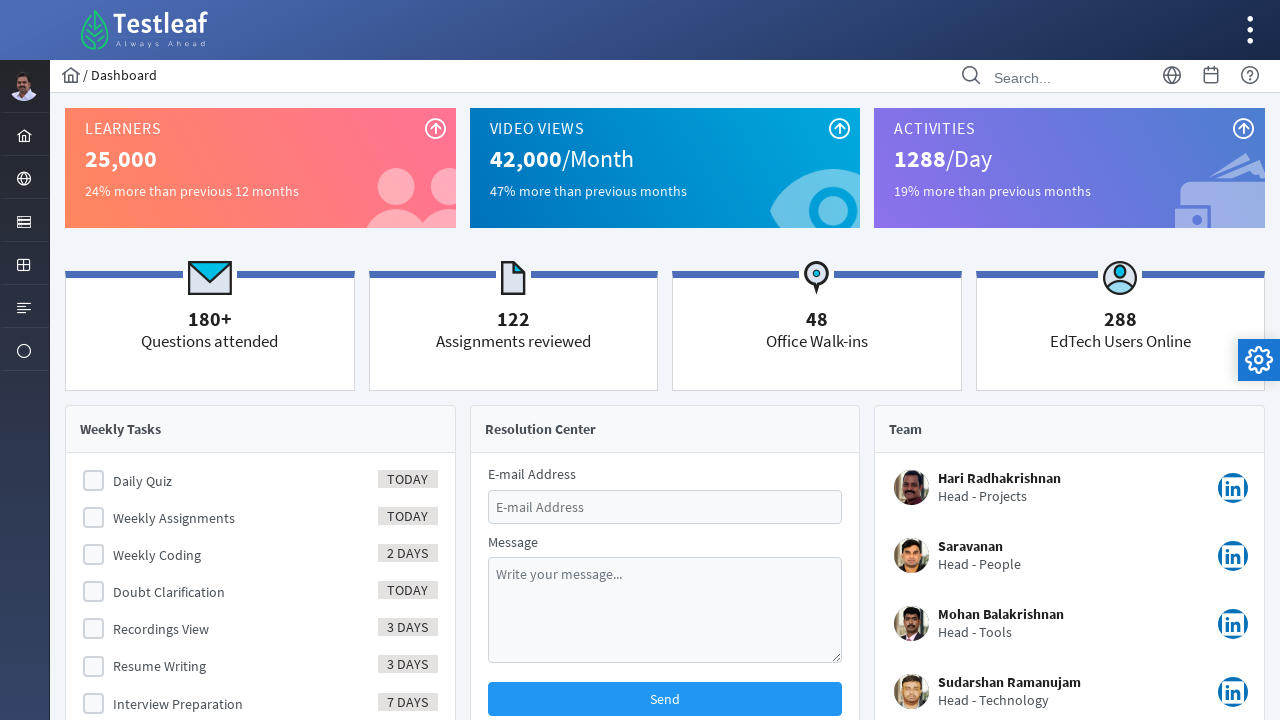

Navigated back to the button page
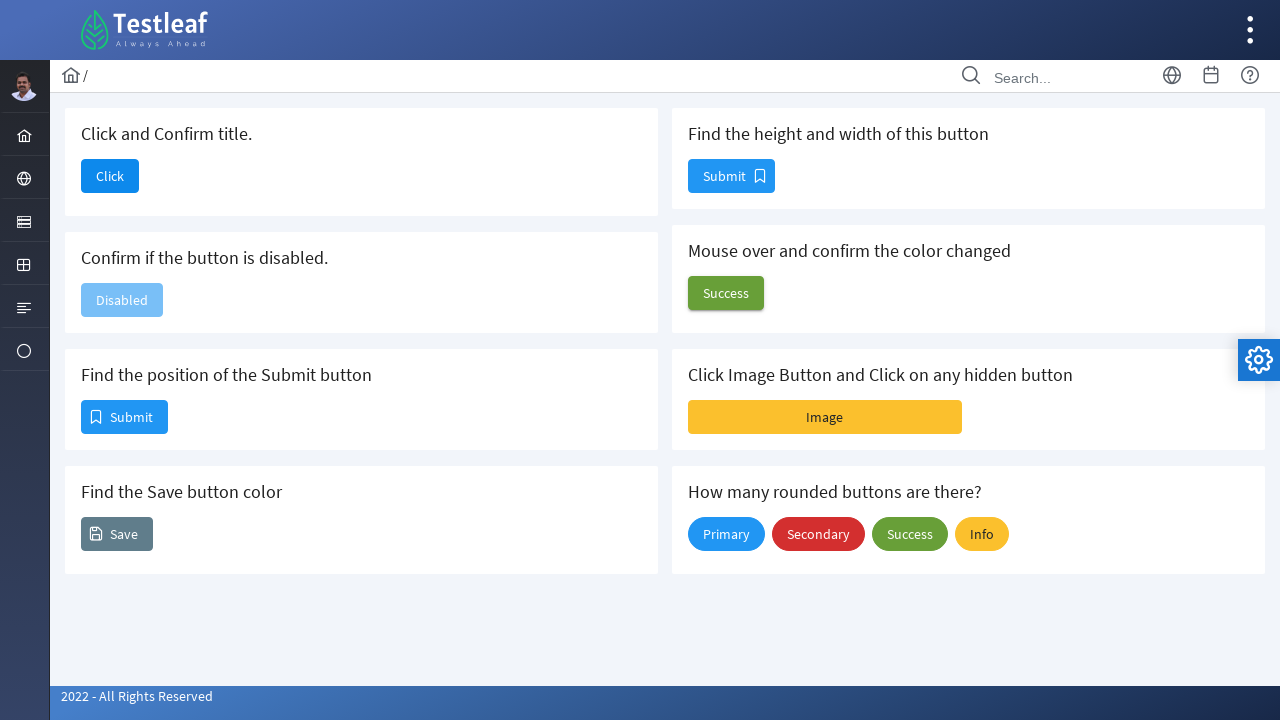

Button page loaded and verified button is present
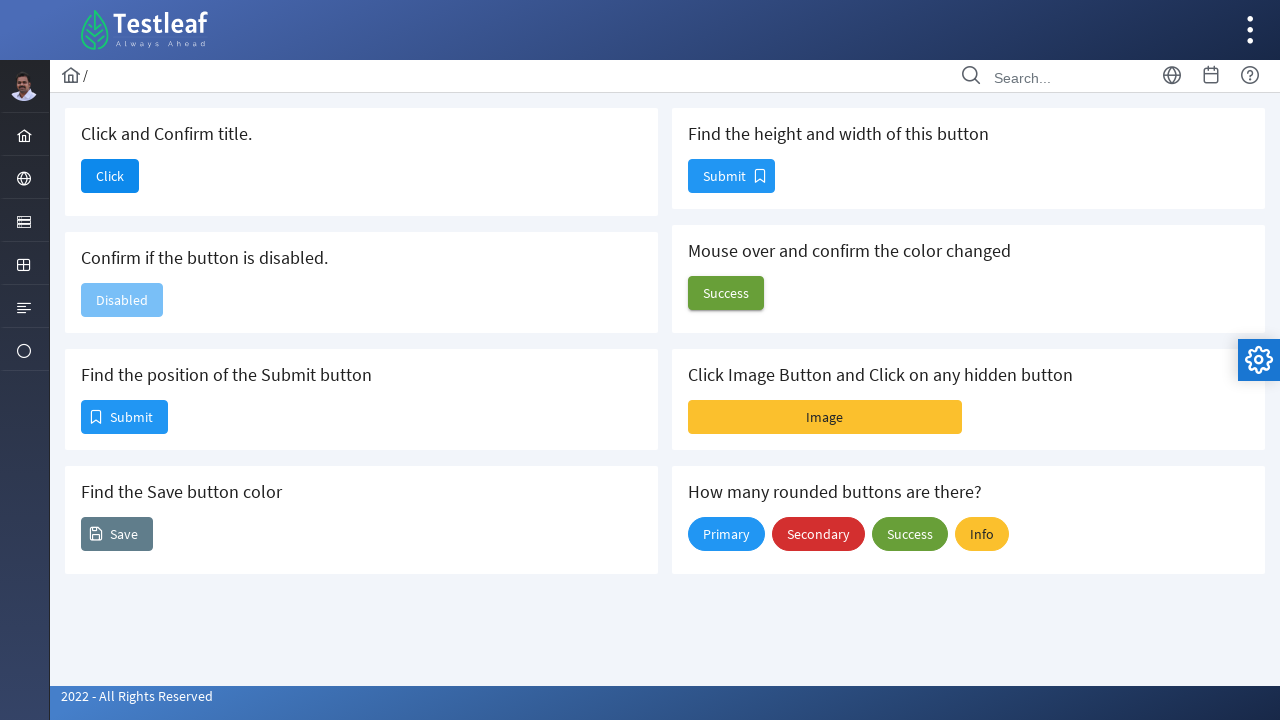

Hovered over the color-changing button to observe color change at (726, 293) on button#j_idt88\:j_idt100 span:first-child
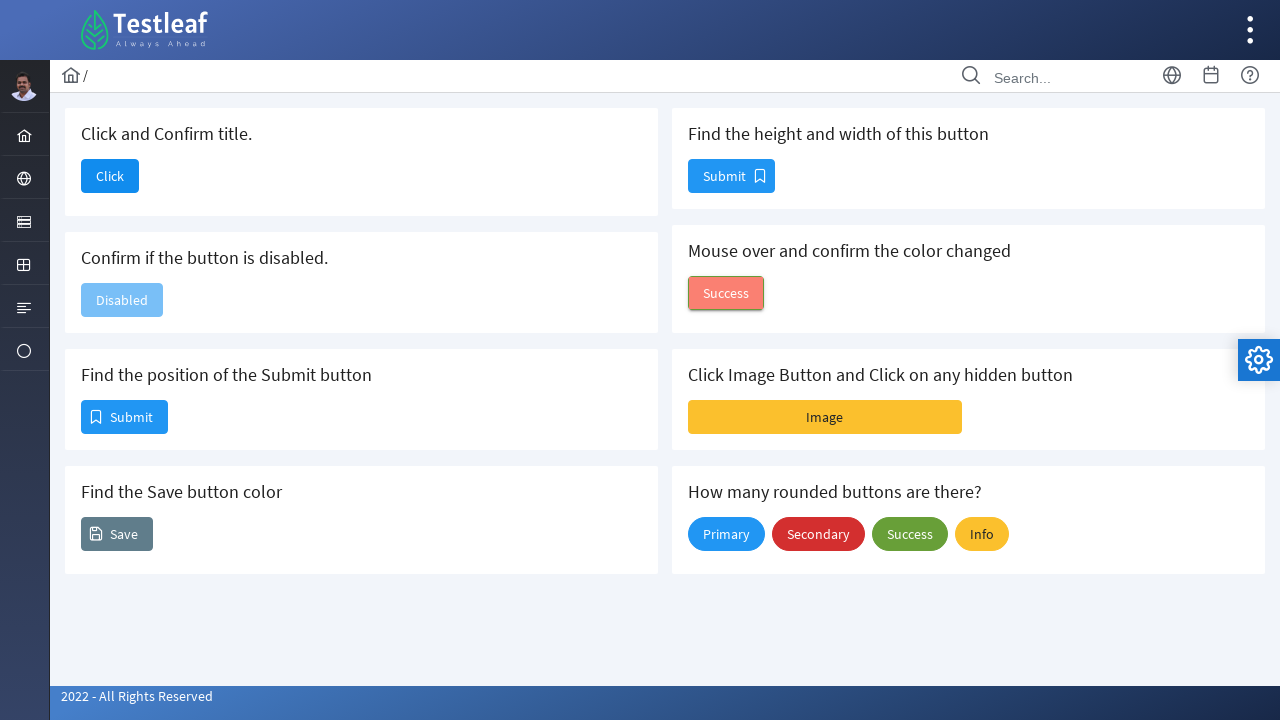

Clicked the image button at (825, 417) on button#j_idt88\:j_idt102\:imageBtn span:first-child
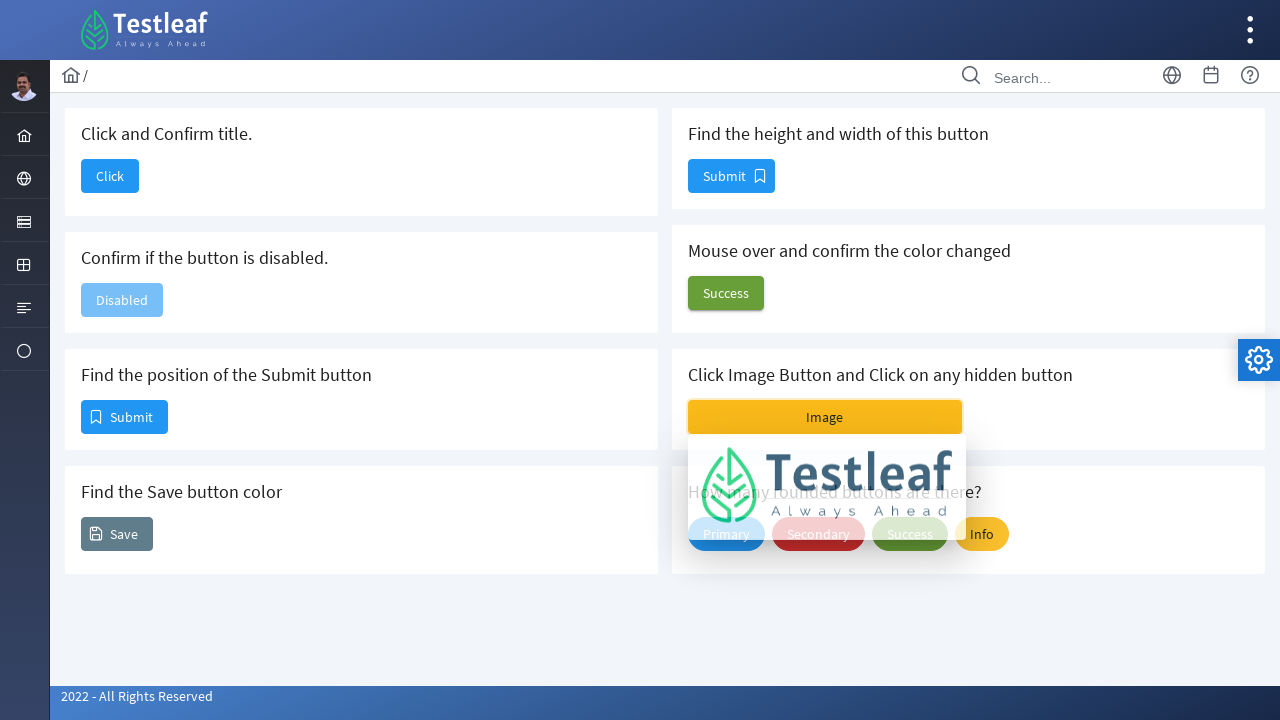

Waited for elements to appear after clicking image button
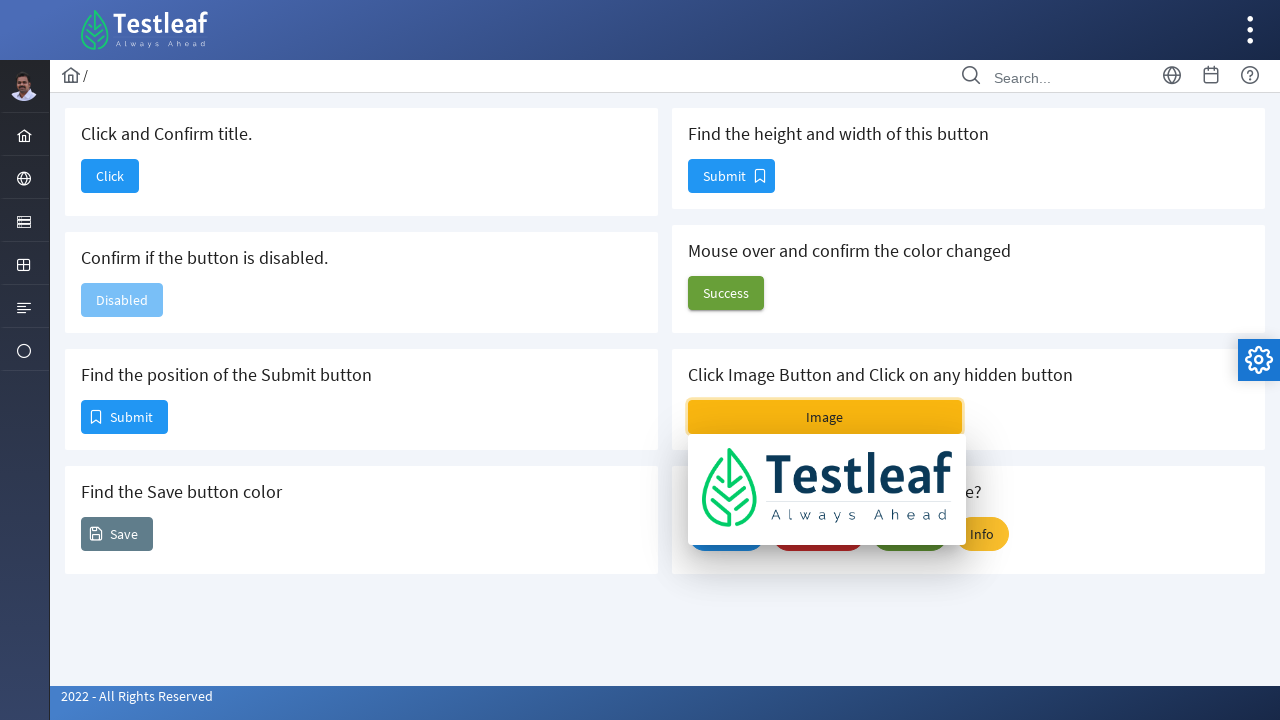

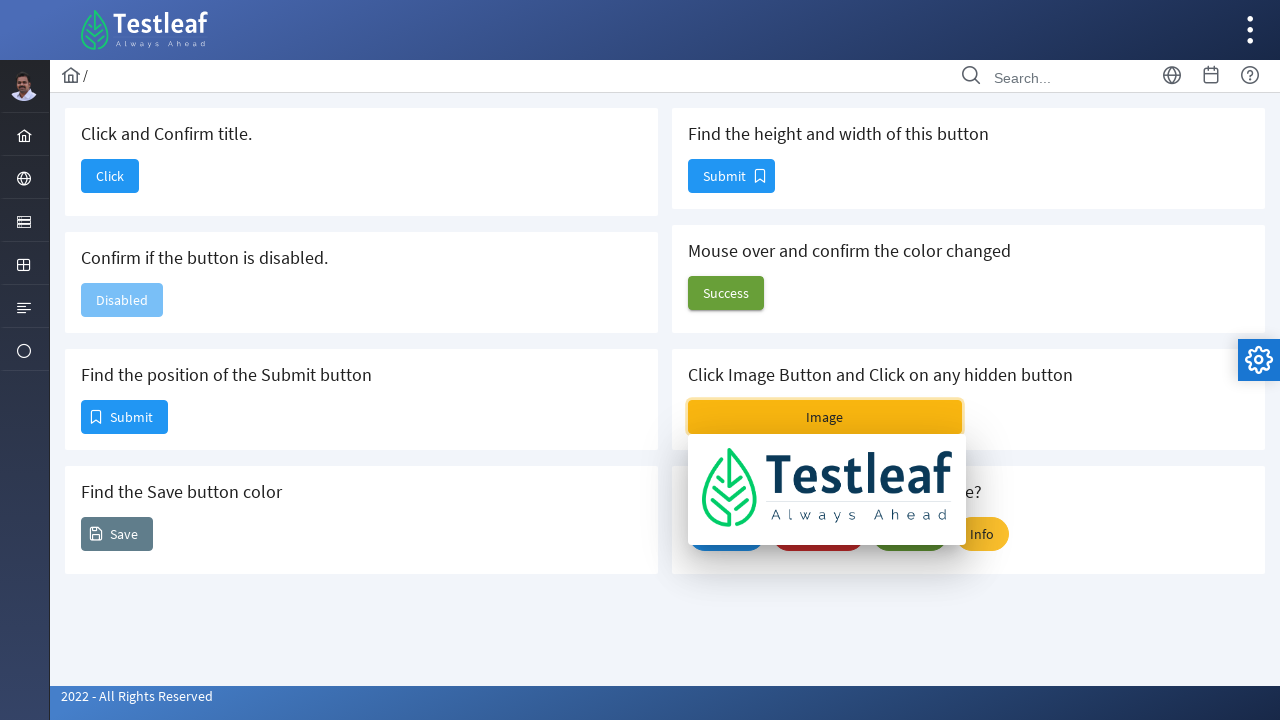